Tests the Botometer tool by entering a Twitter username in the search box and submitting to check the bot score for that account.

Starting URL: https://botometer.osome.iu.edu/

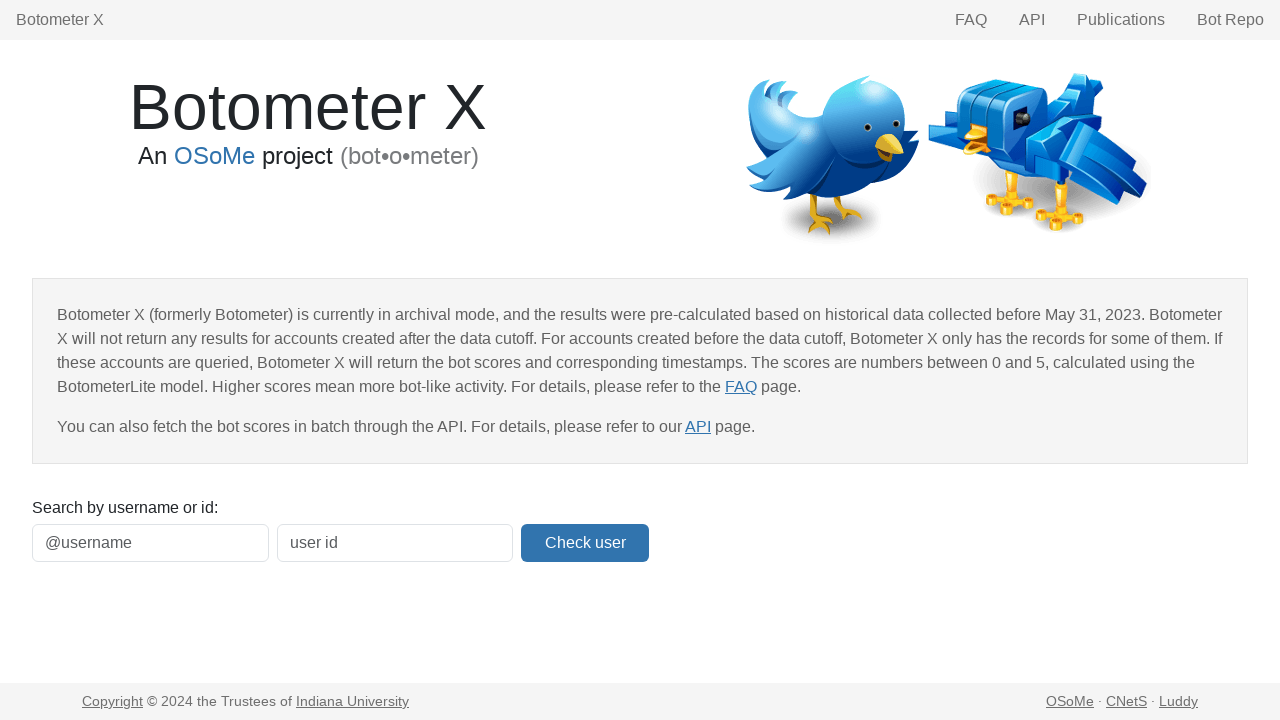

Waited for search box to be available
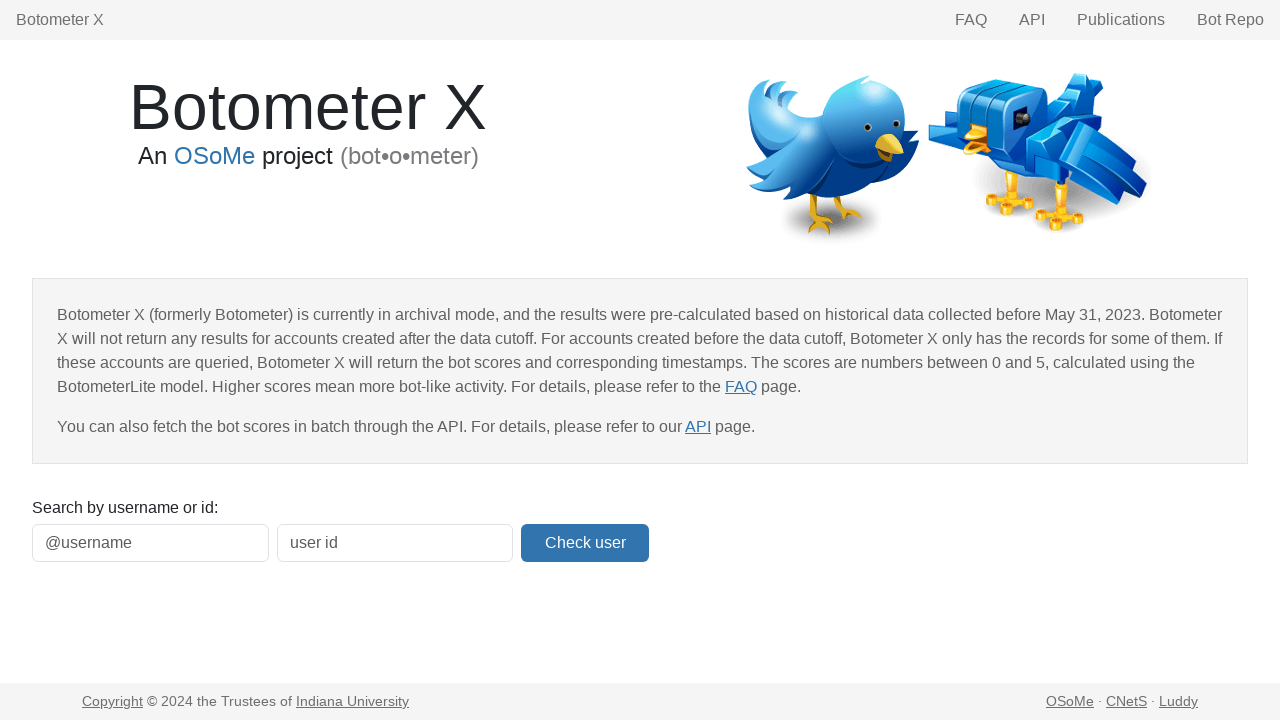

Filled search box with Twitter username '@elikitten' on xpath=//html/body/div/div[4]/div[1]/form/div[1]/input
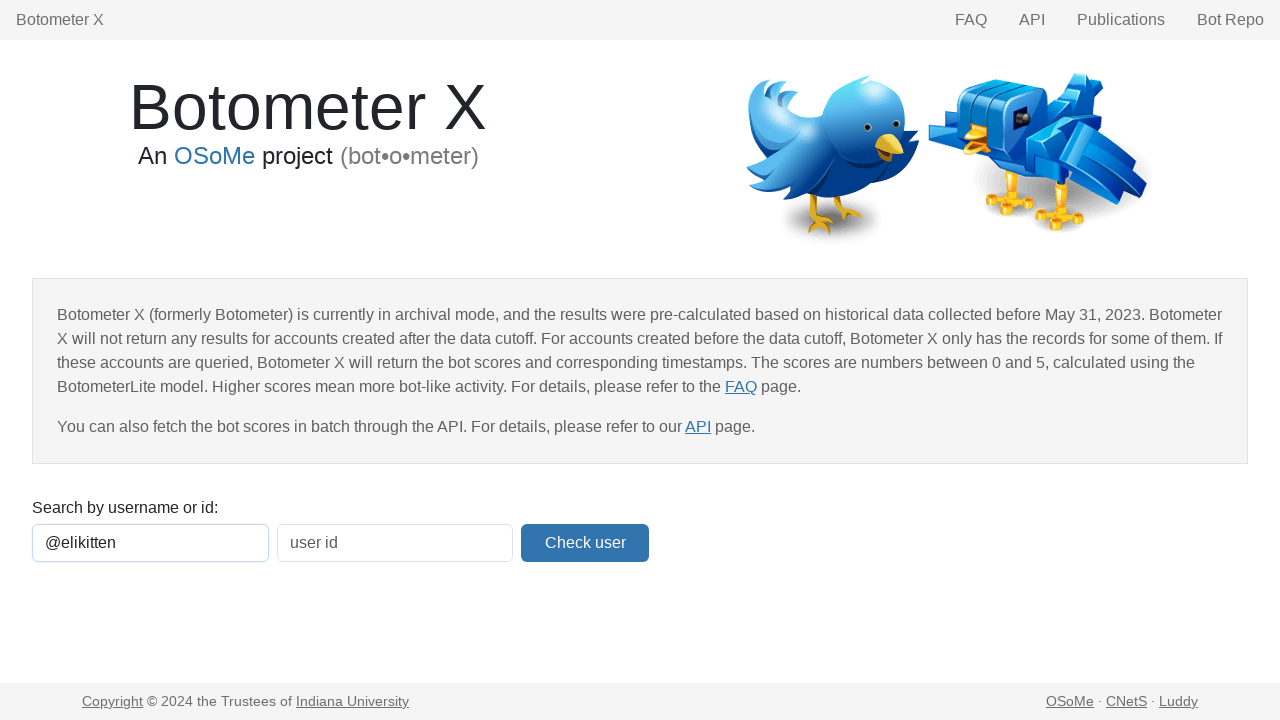

Clicked submit button to check bot score at (585, 543) on xpath=//*[@id="screenName-form"]/form/button
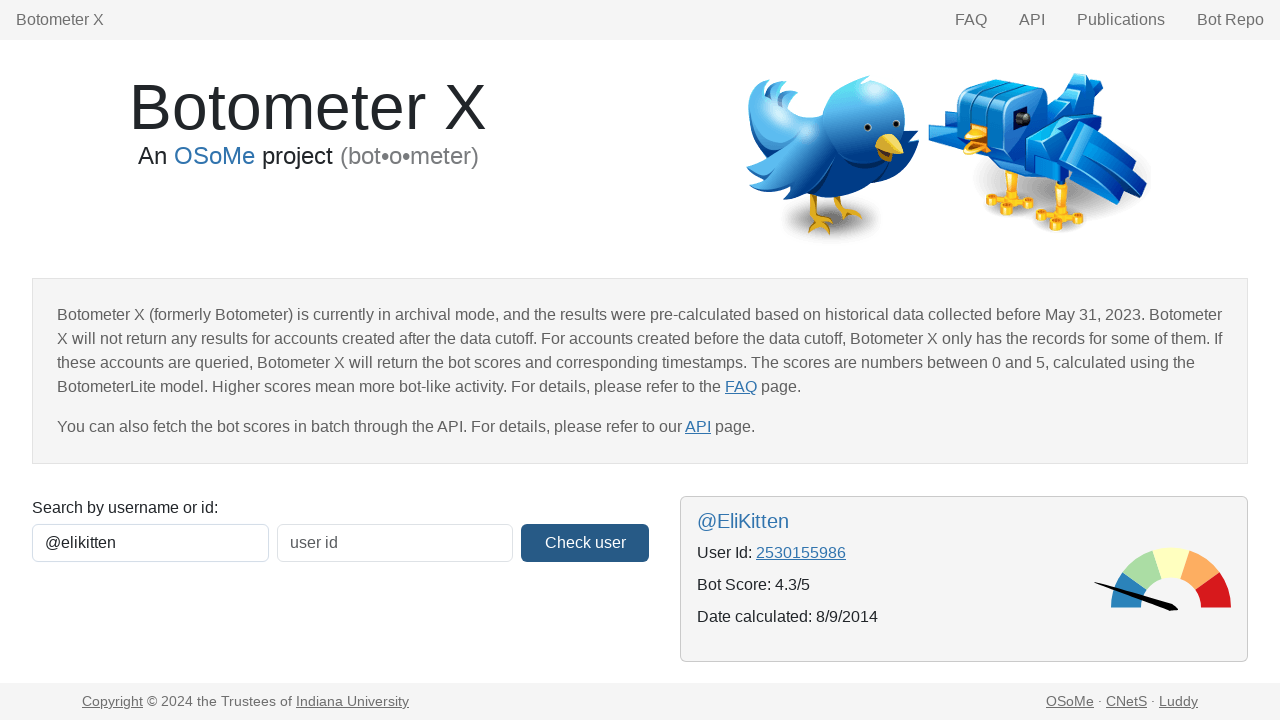

Waited for bot score results to load
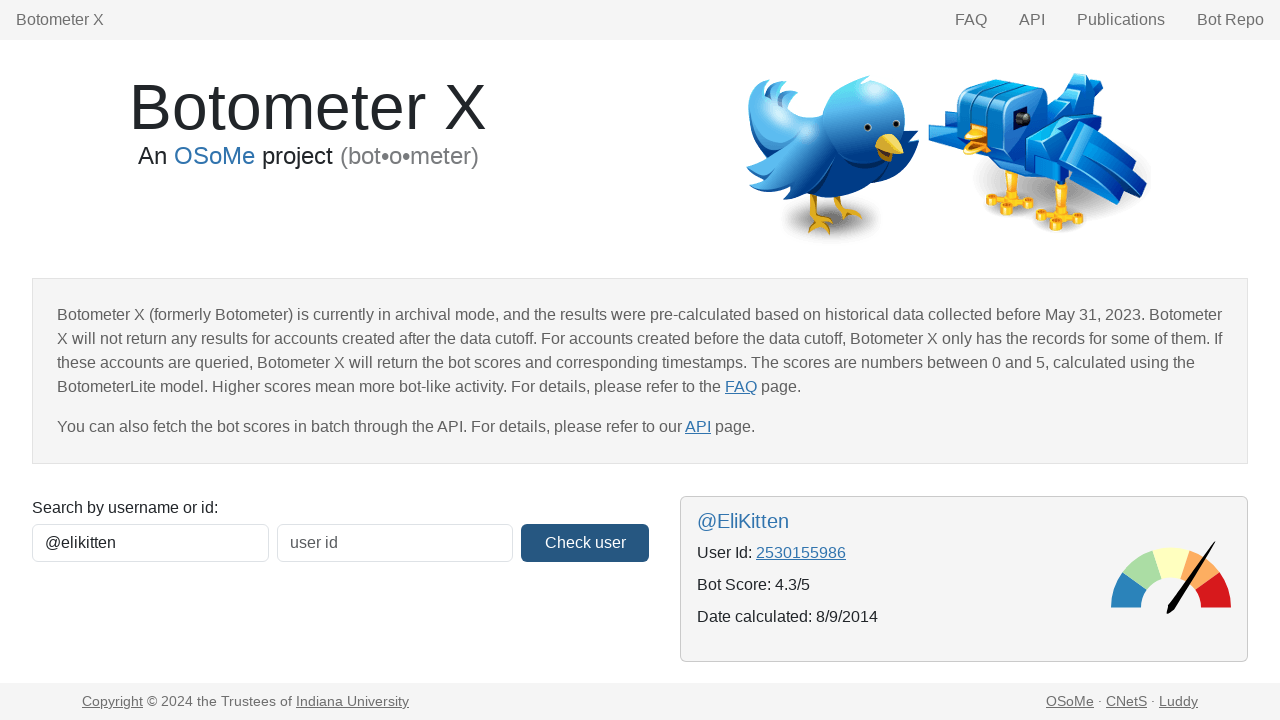

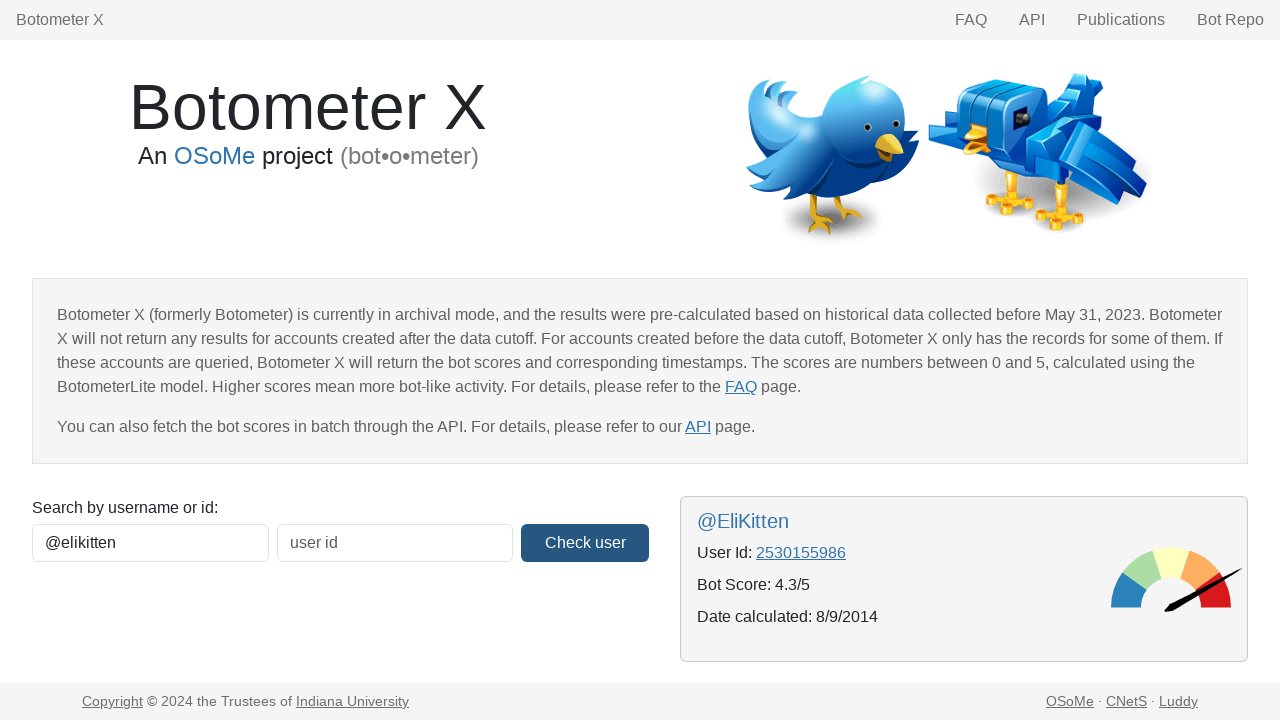